Tests date picker functionality by clicking on the date input, selecting February 2022 from month/year dropdowns, clicking on day 1, and verifying the selected date displays correctly.

Starting URL: https://demoqa.com/date-picker

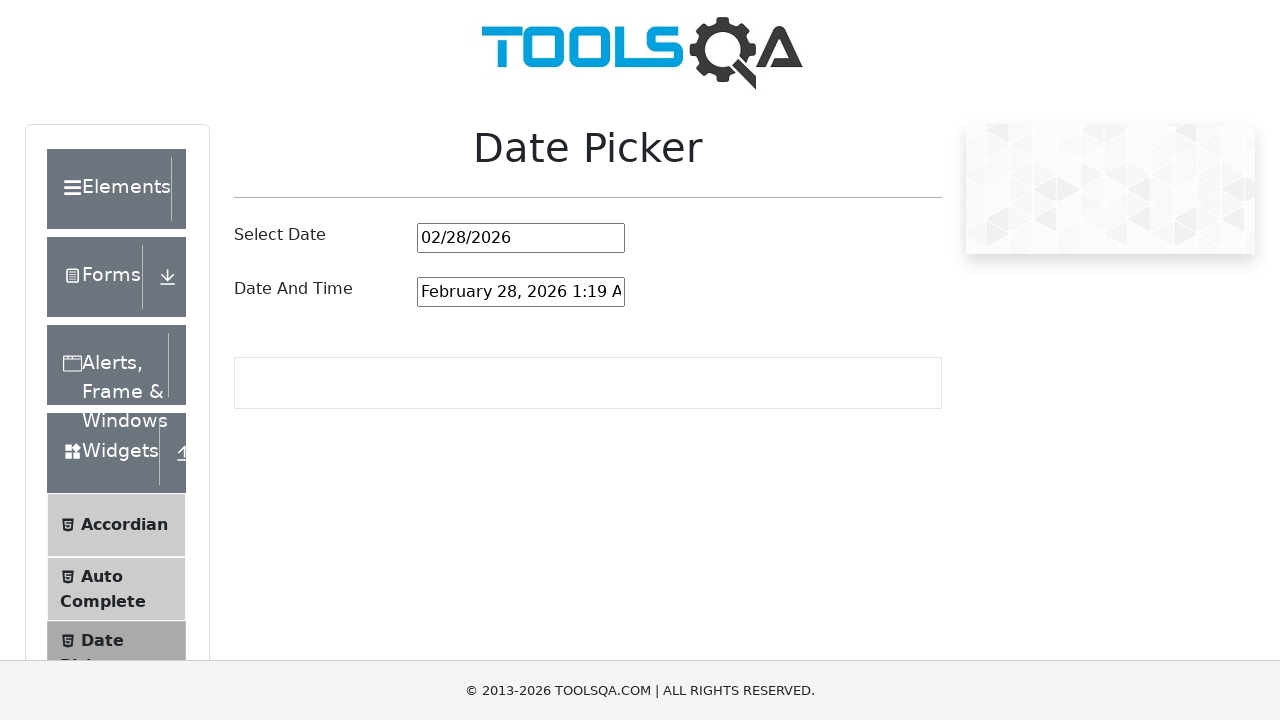

Clicked on date picker input to open calendar at (521, 238) on #datePickerMonthYearInput
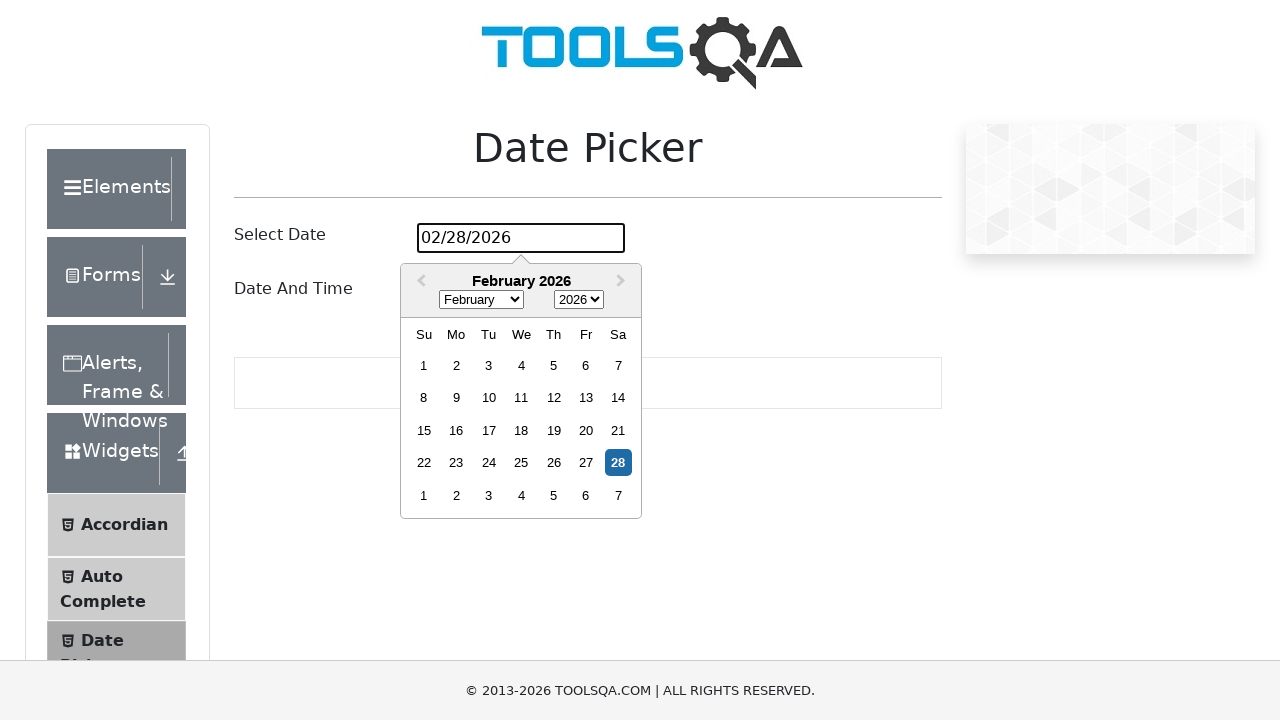

Selected February from month dropdown on .react-datepicker__month-select
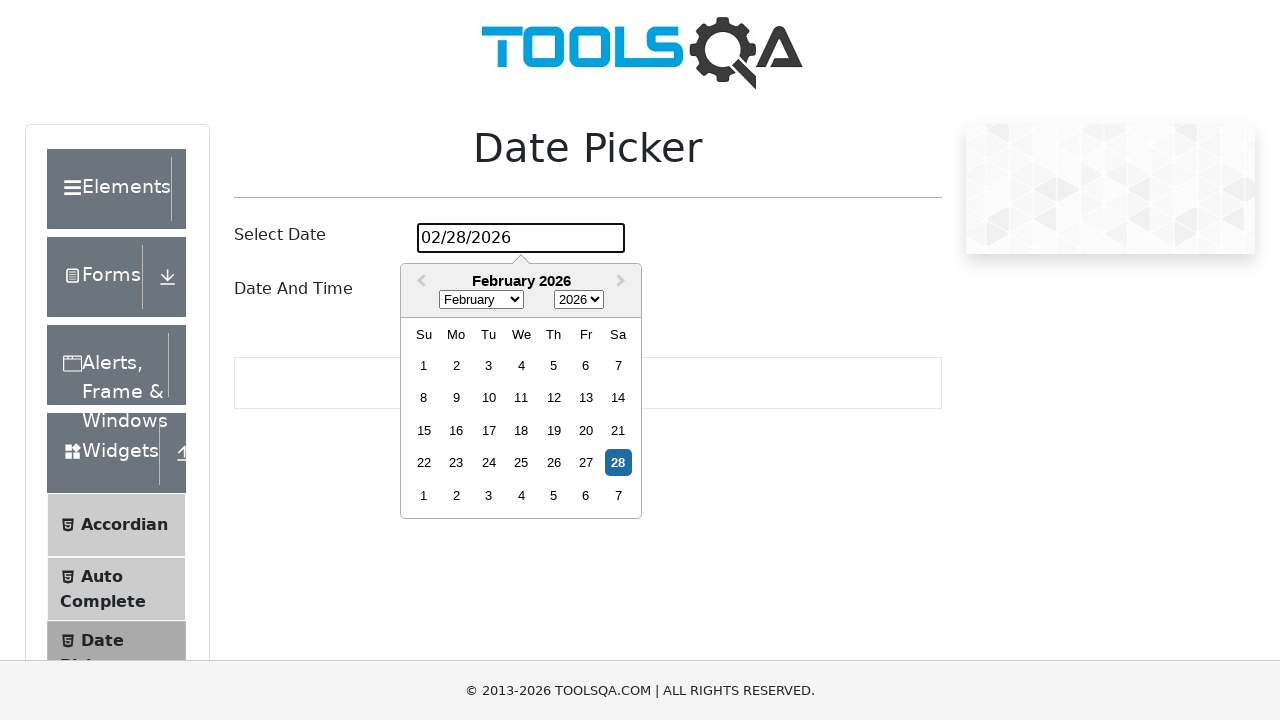

Selected 2022 from year dropdown on .react-datepicker__year-select
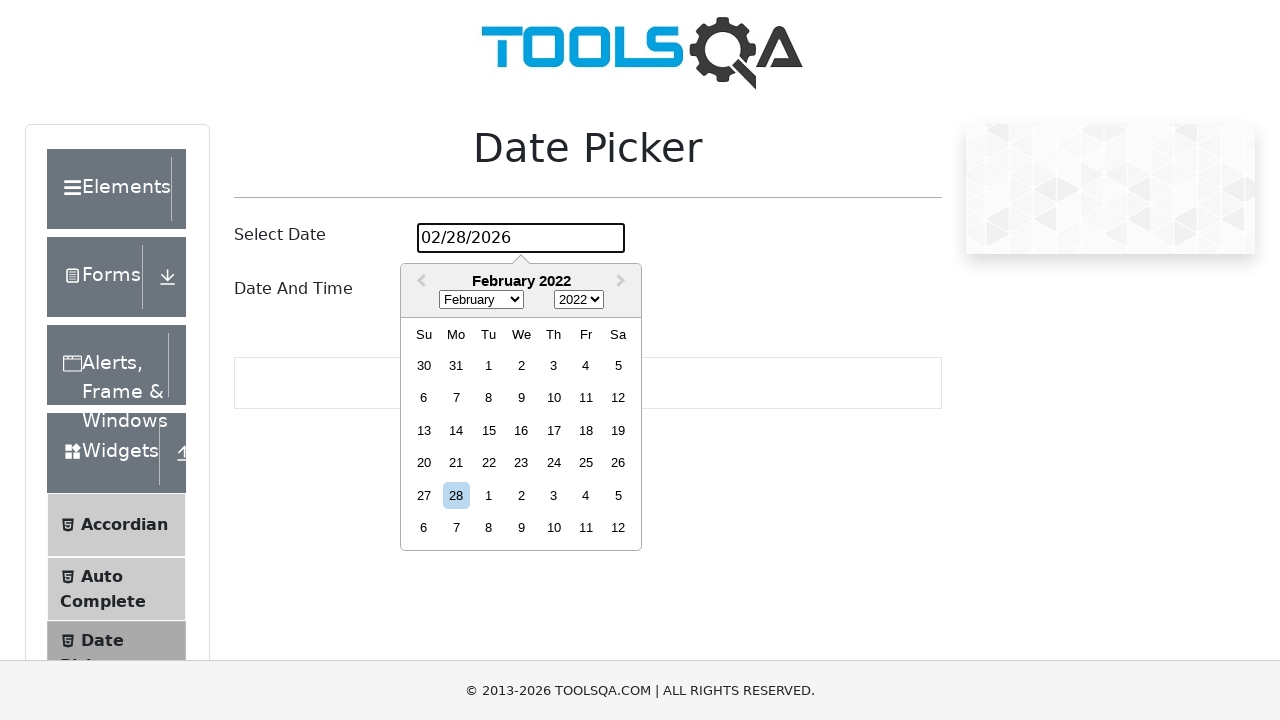

Clicked on day 1 to select February 1, 2022 at (489, 365) on .react-datepicker__day--001:not(.react-datepicker__day--outside-month)
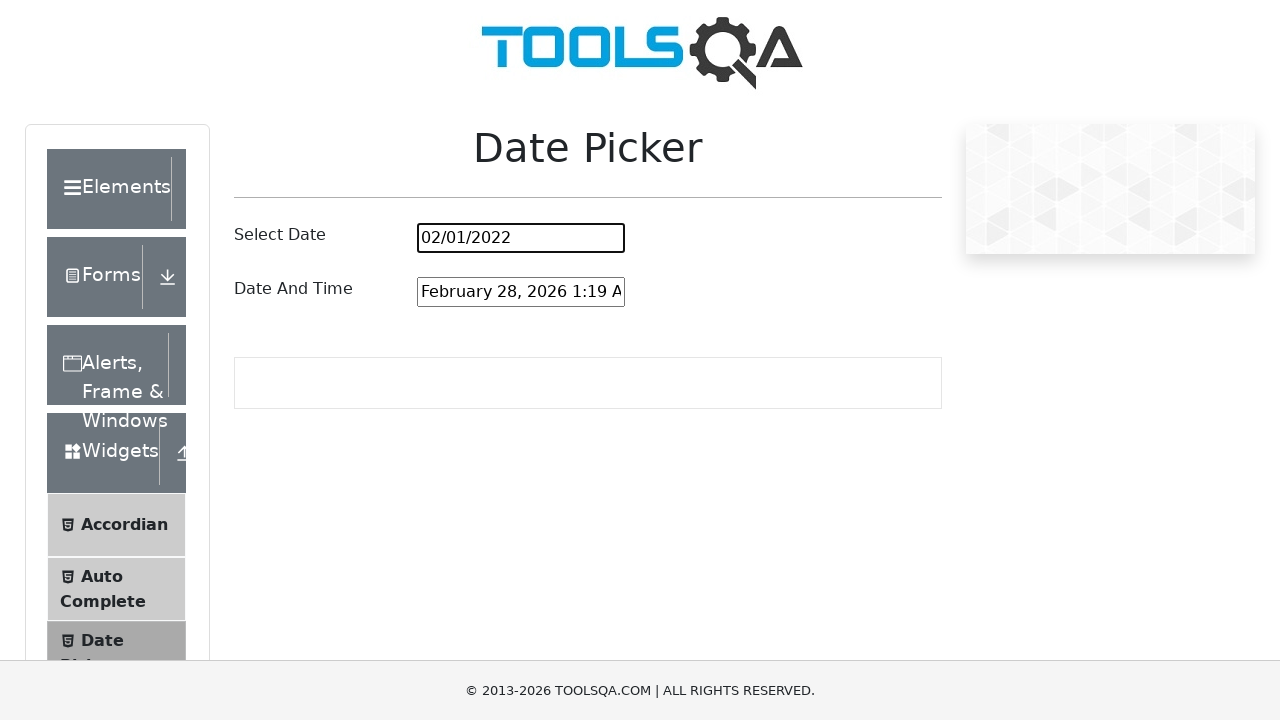

Waited 500ms for date value to update
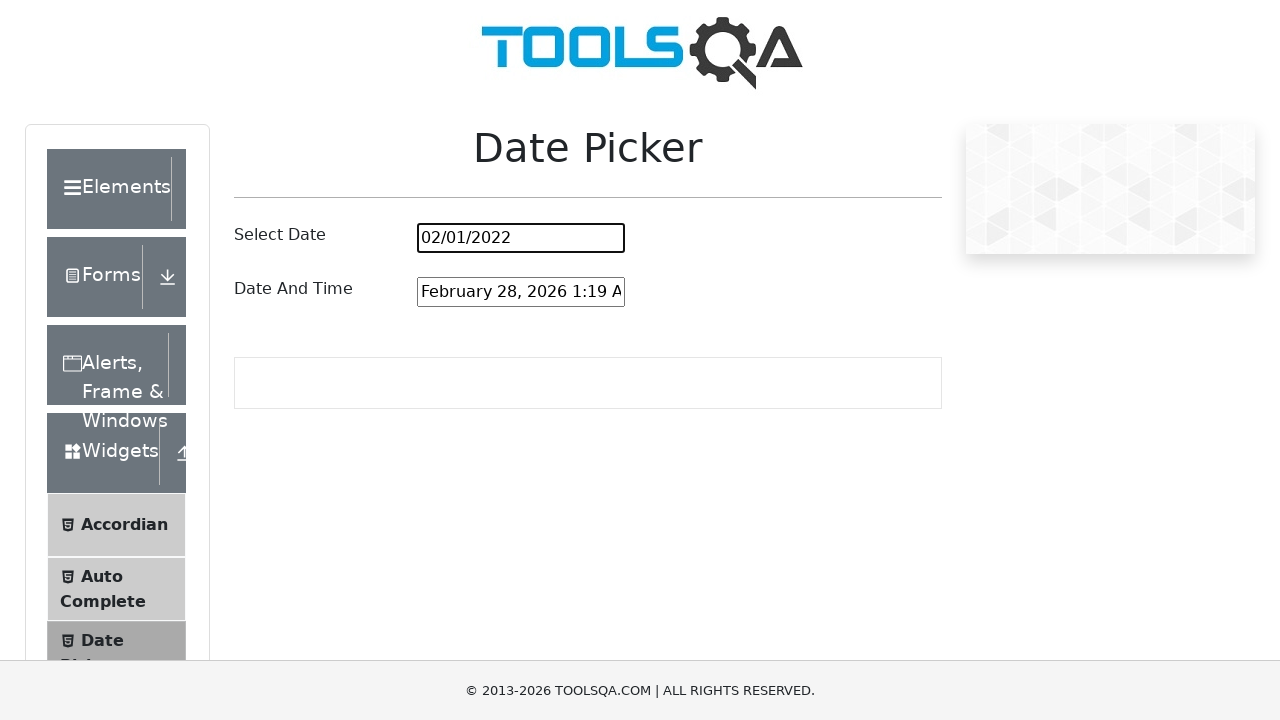

Retrieved date value from input: 02/01/2022
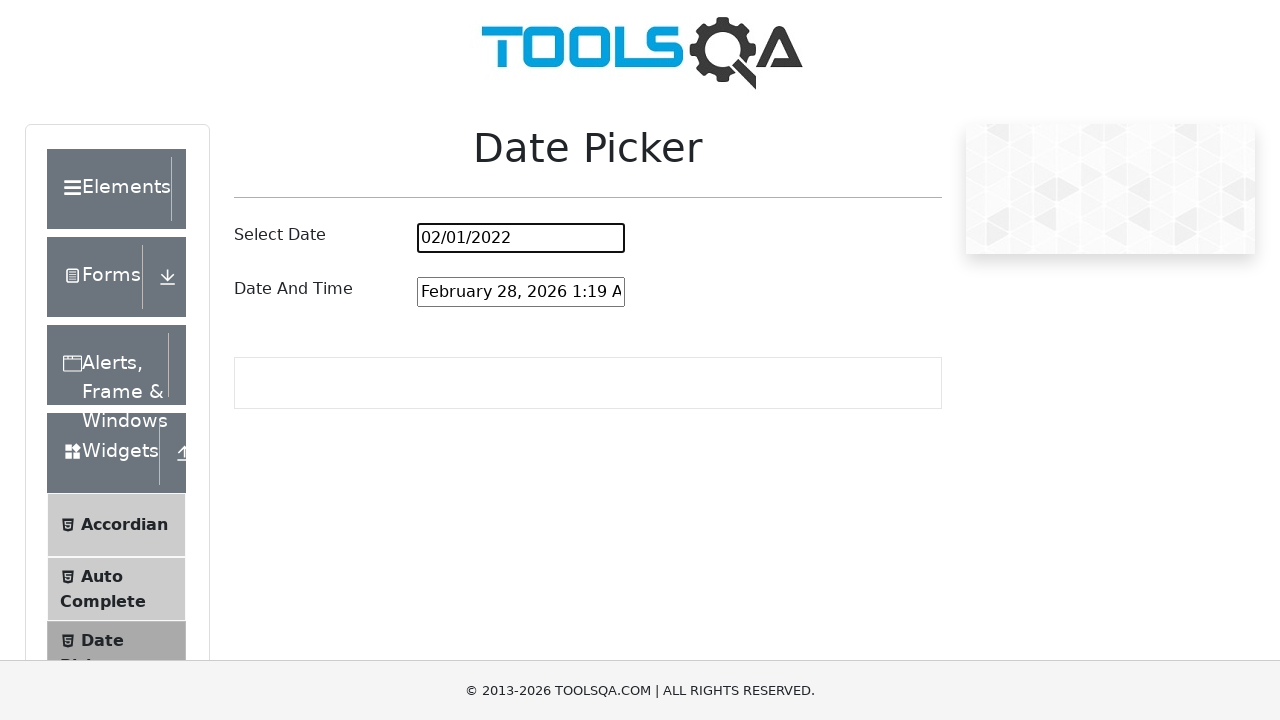

Verified that selected date matches expected value '02/01/2022'
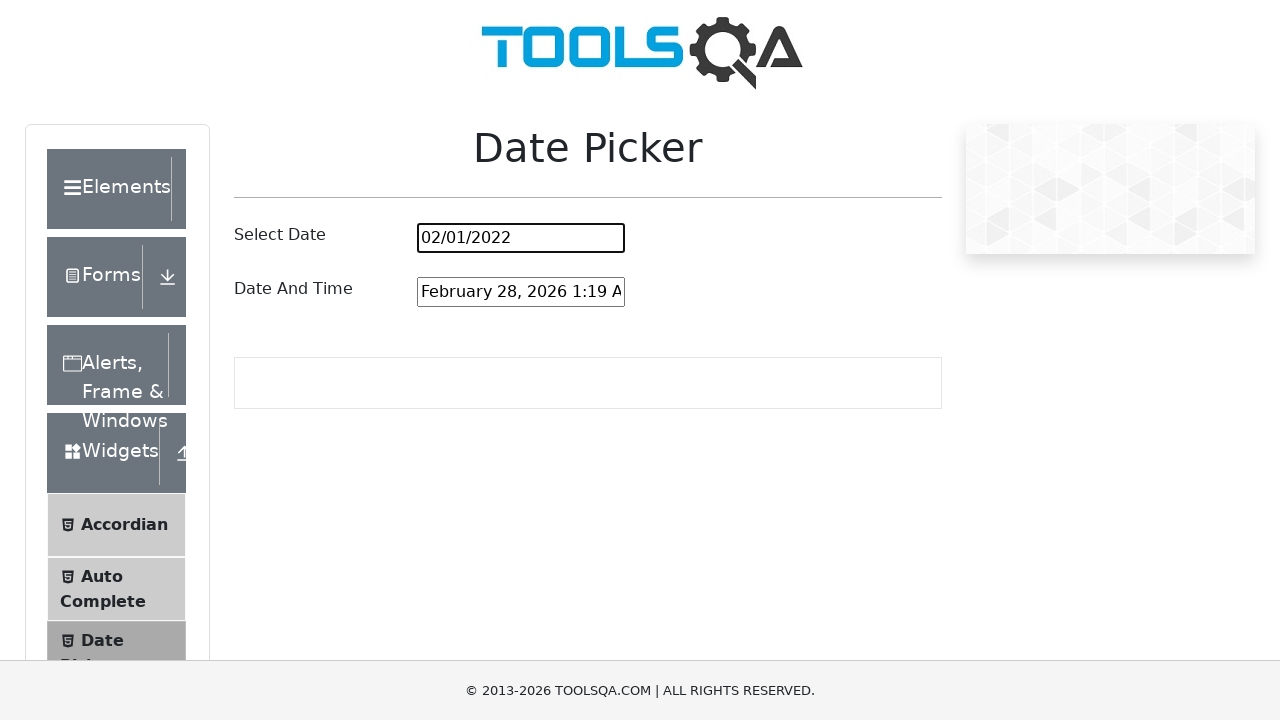

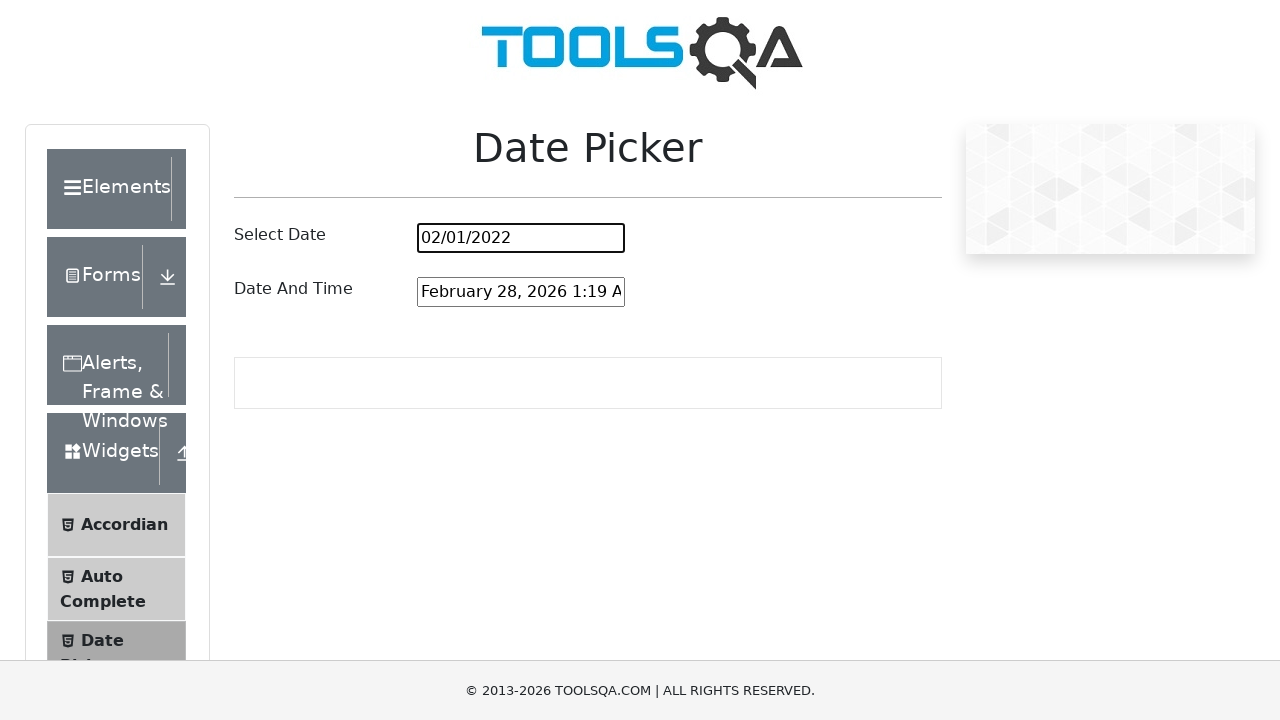